Tests navigation to OrangeHRM demo login page and verifies the URL loads correctly

Starting URL: https://opensource-demo.orangehrmlive.com/web/index.php/auth/login

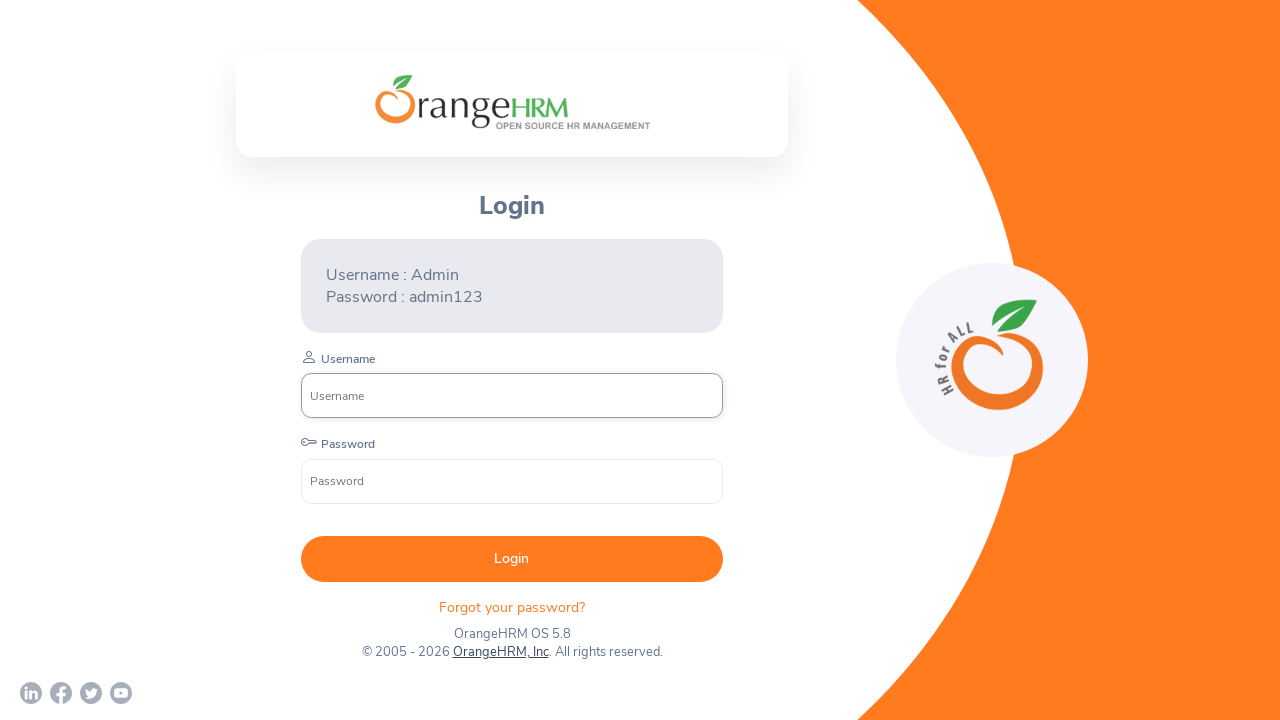

Waited for page to reach networkidle load state
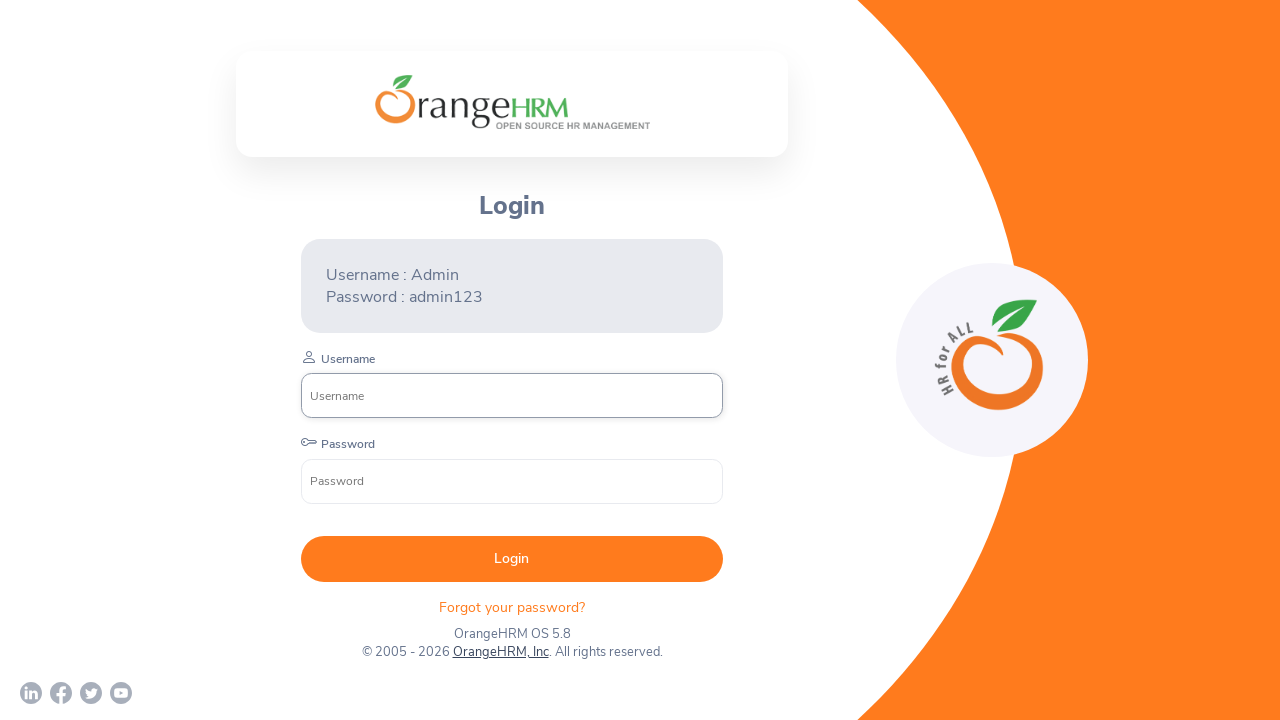

Verified URL is correct - OrangeHRM login page loaded successfully
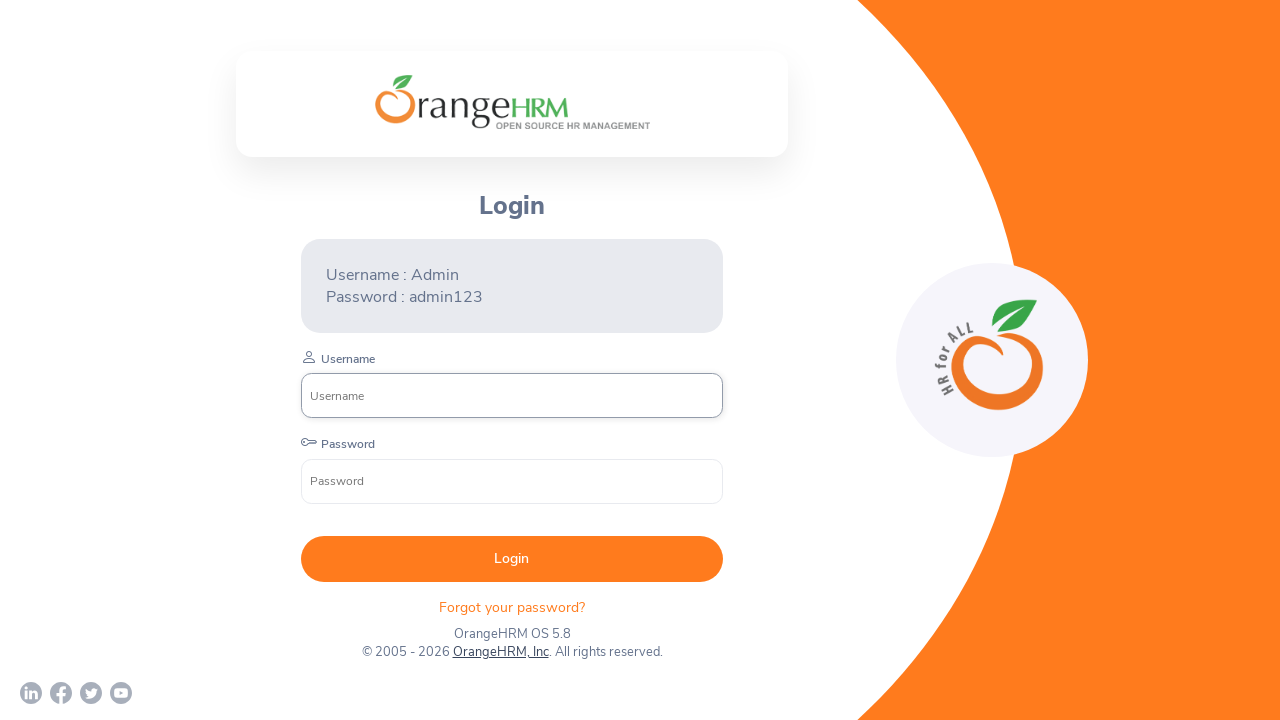

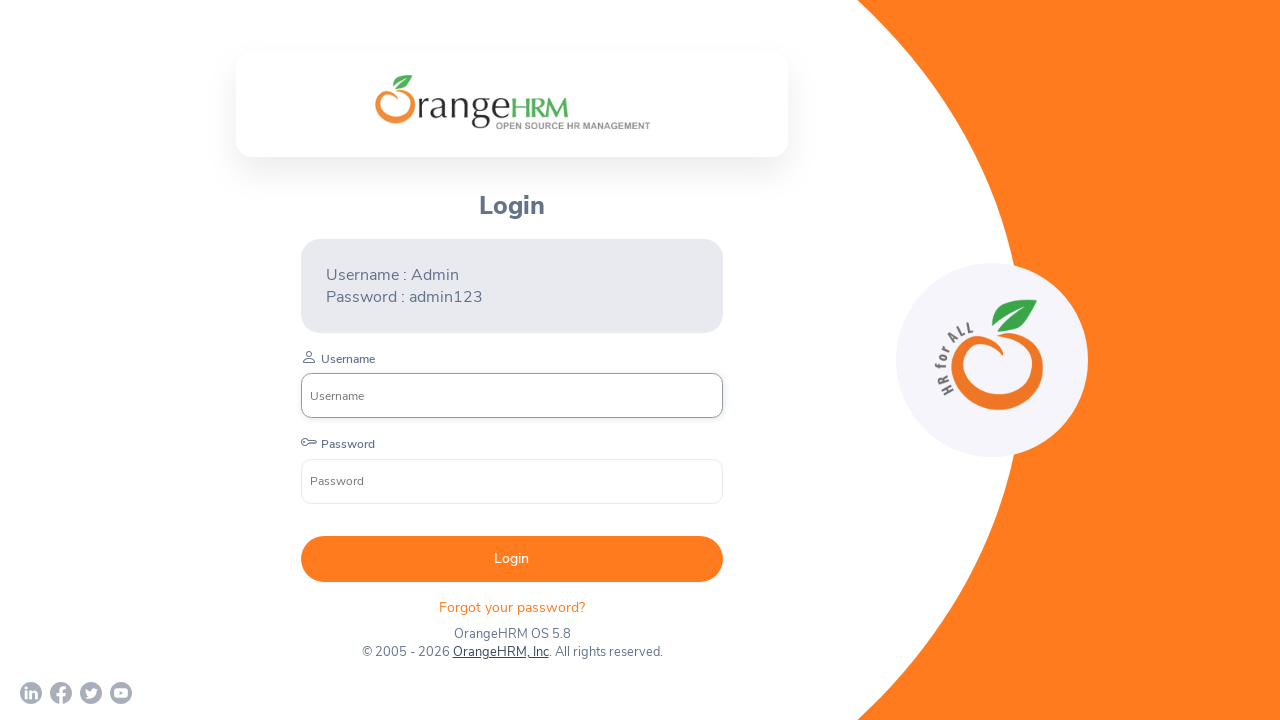